Tests accepting JavaScript prompt dialogs by clicking a button to trigger a prompt and accepting it

Starting URL: https://kitchen.applitools.com/ingredients/alert

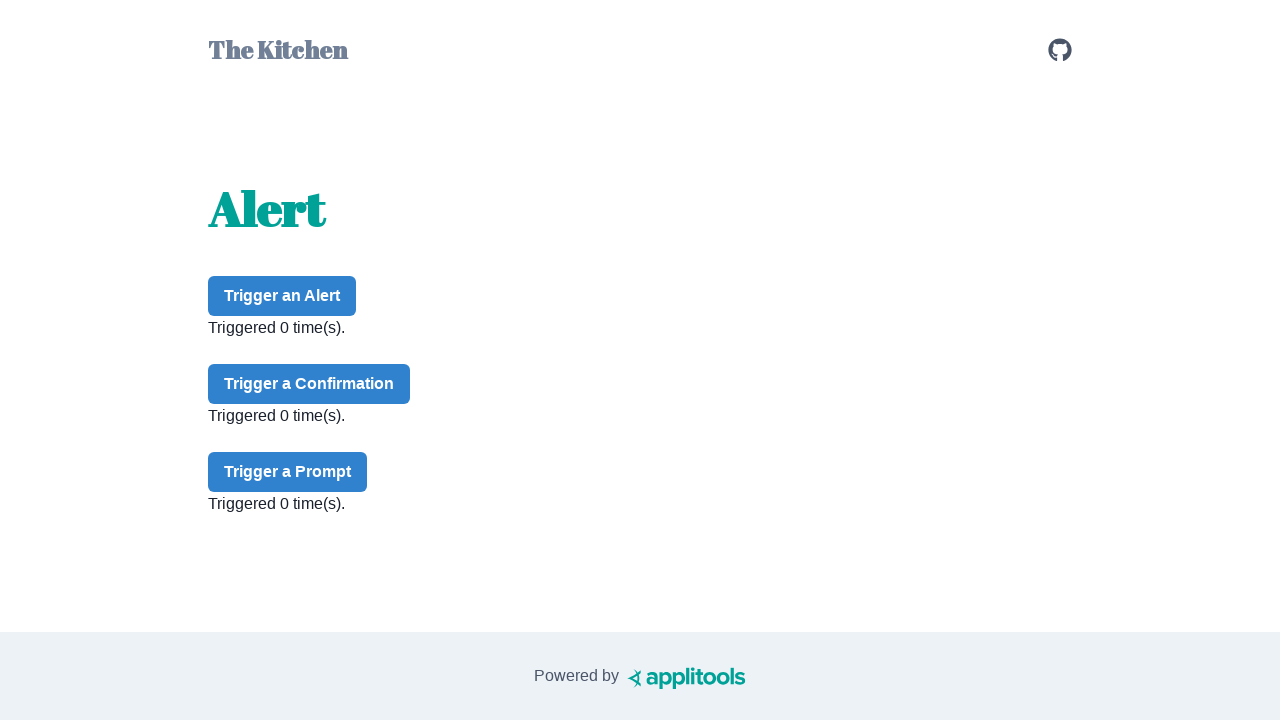

Set up dialog handler to accept prompts
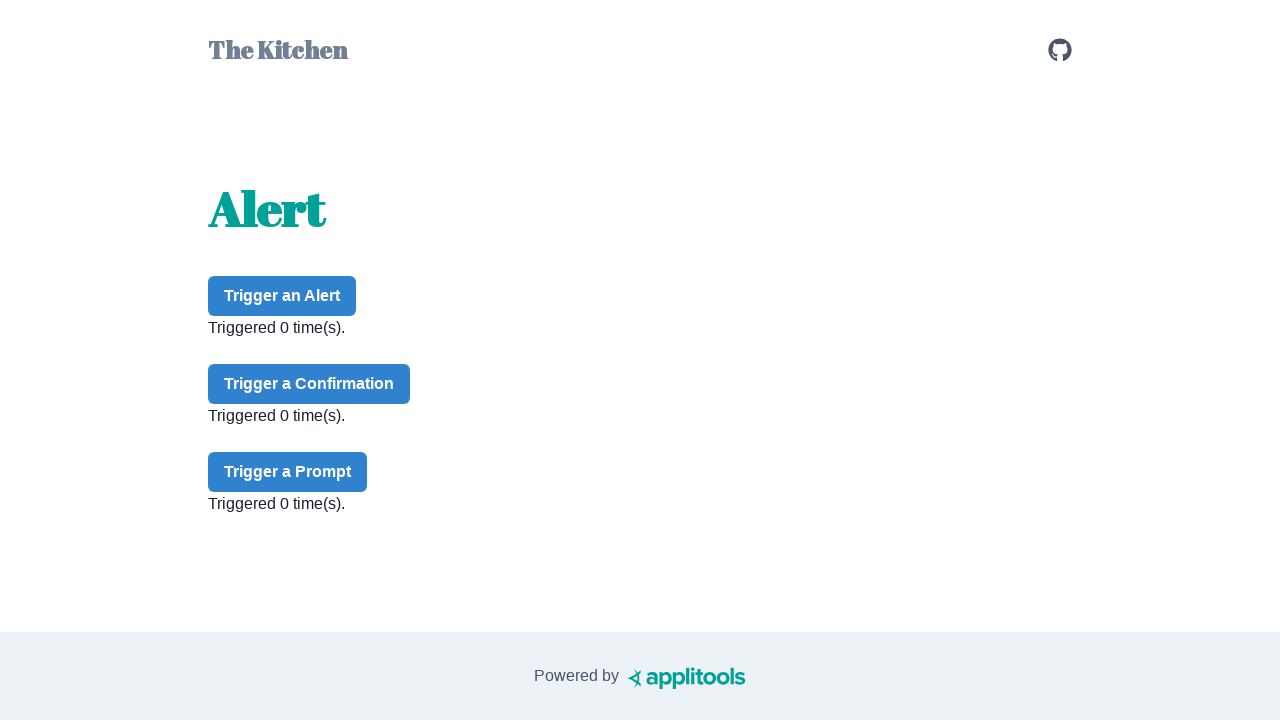

Clicked prompt button to trigger JavaScript prompt dialog at (288, 472) on #prompt-button
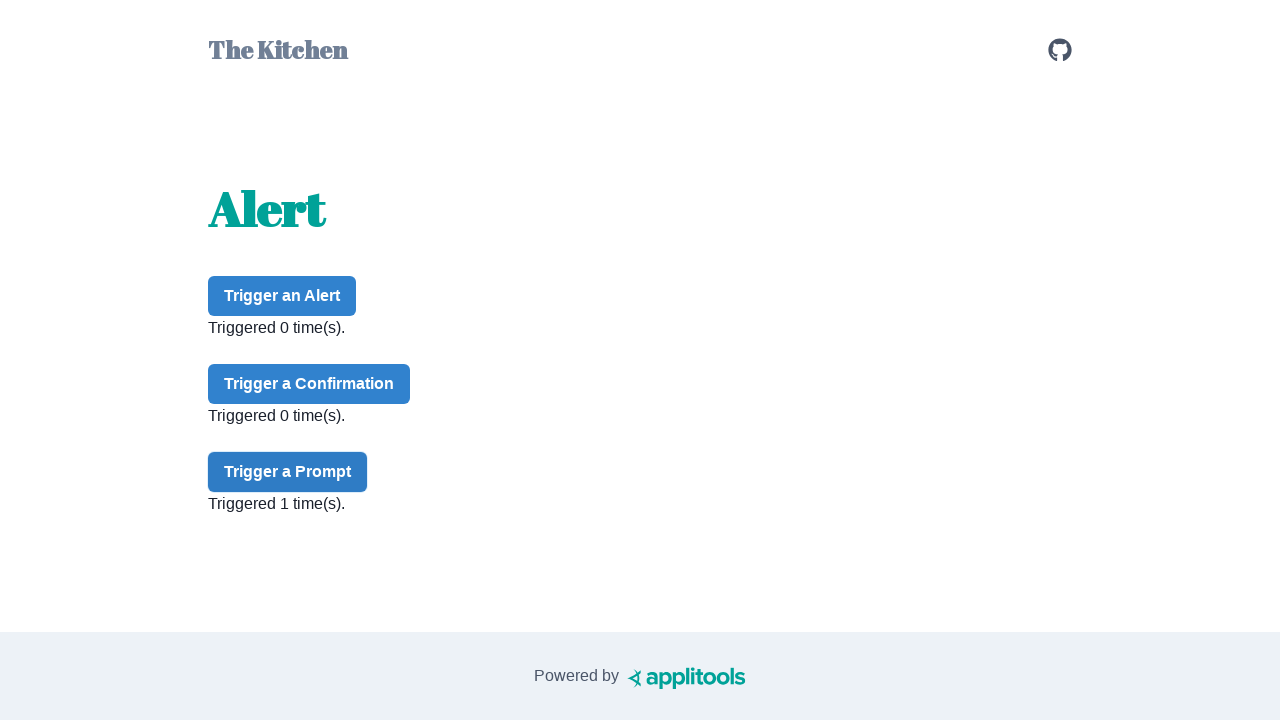

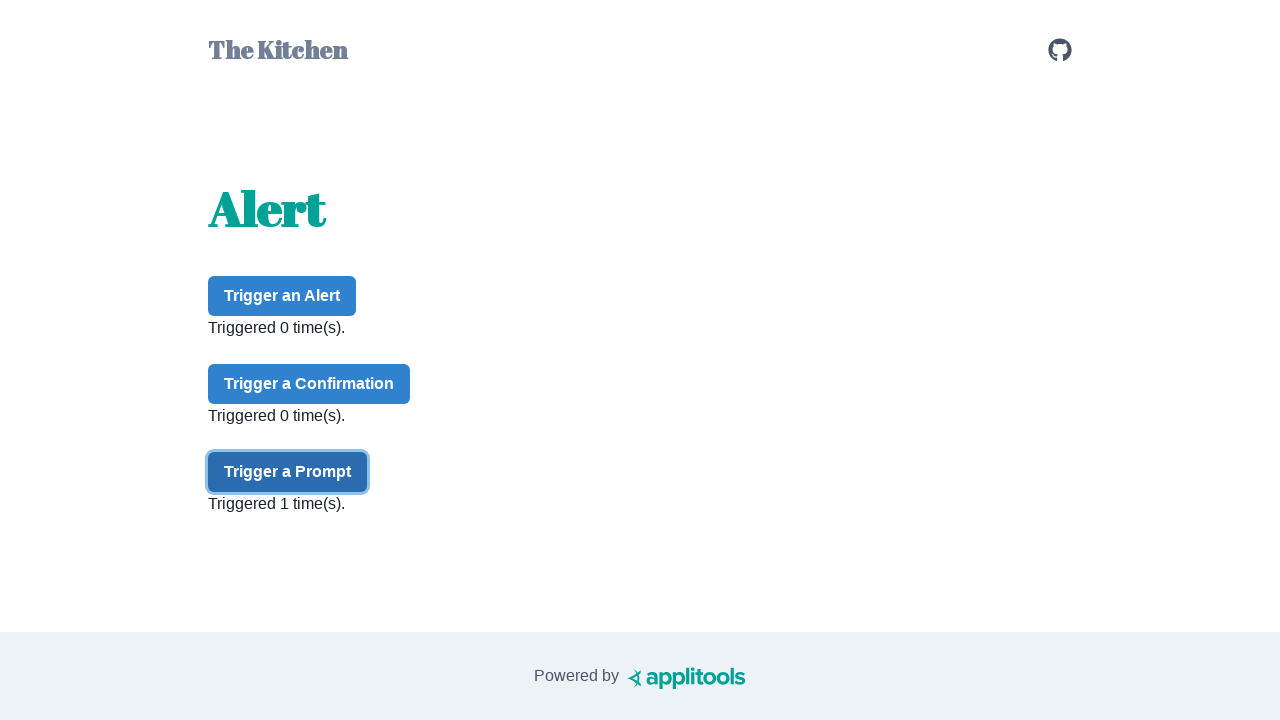